Tests that the form accepts decimal age by filling the registration form with age 10.5

Starting URL: https://davi-vert.vercel.app/index.html

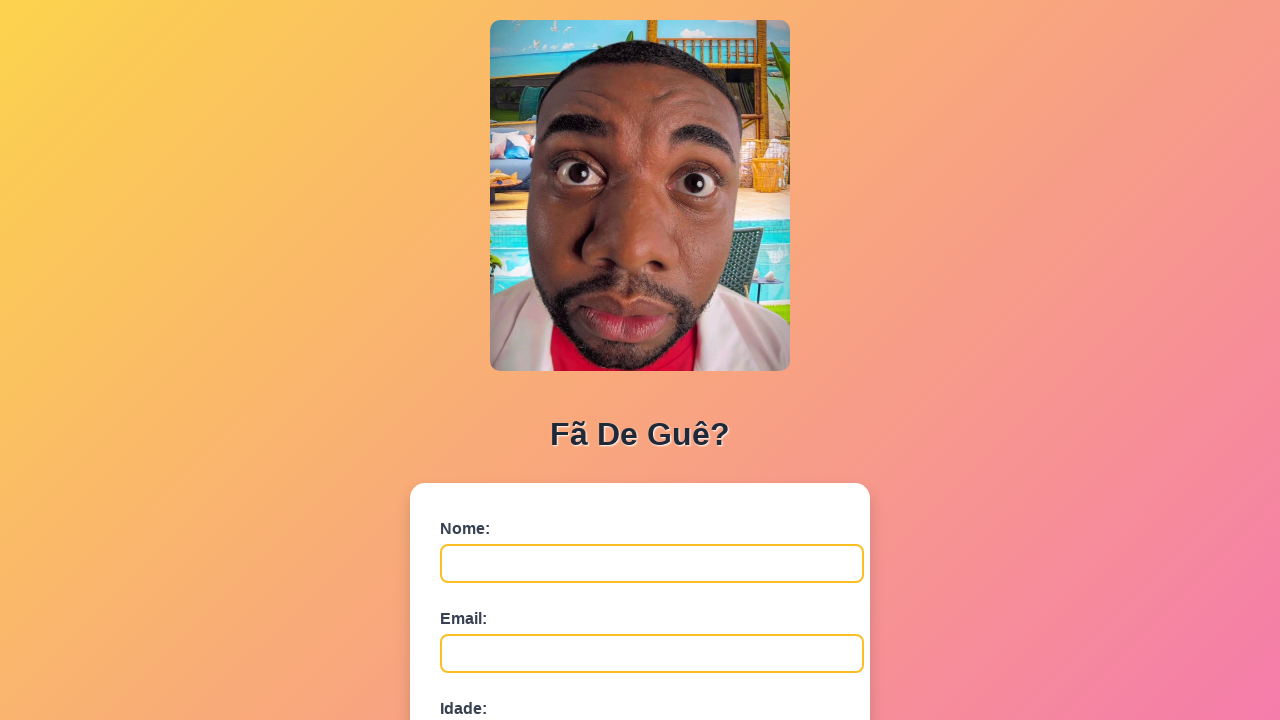

Cleared browser localStorage
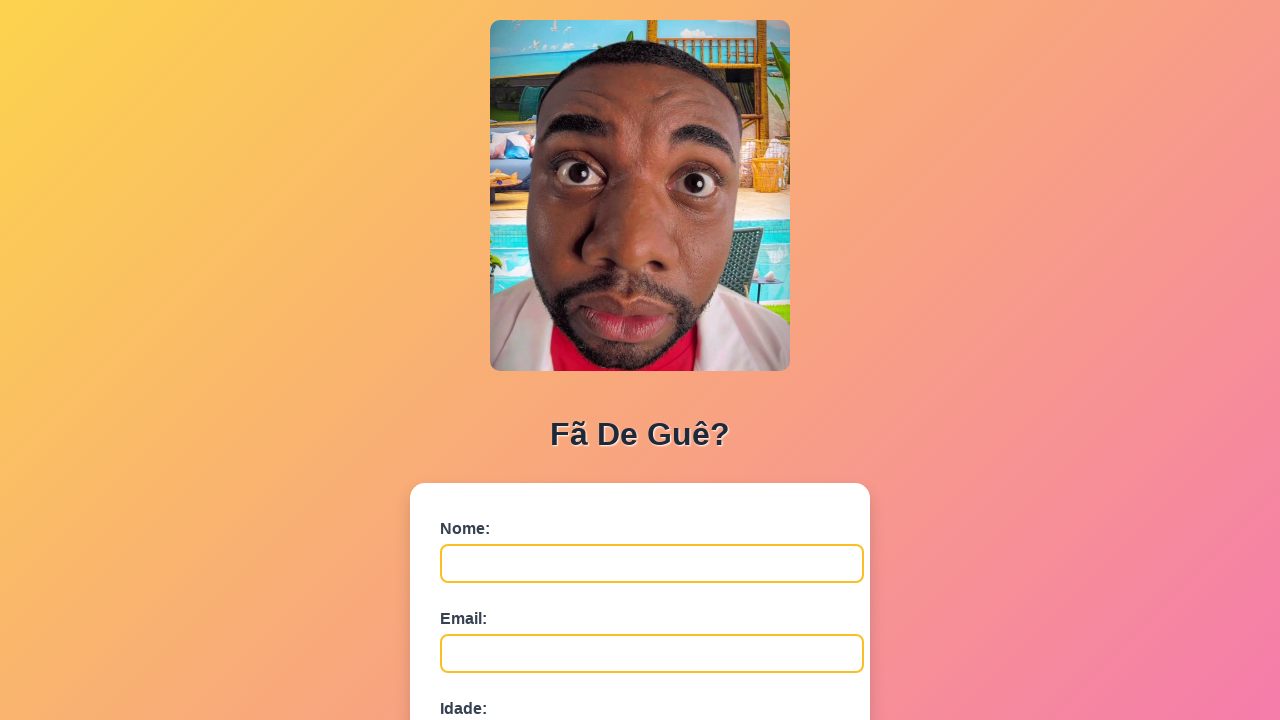

Filled name field with 'Pedro Henrique Lima' on #nome
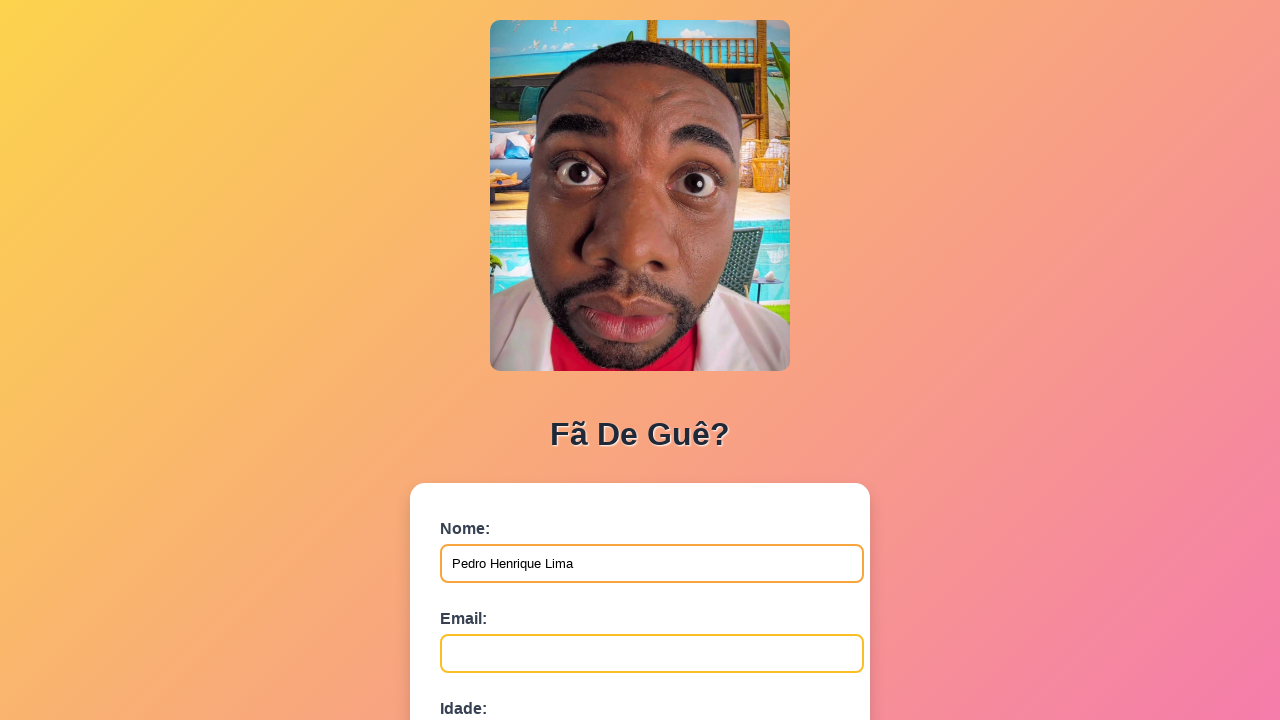

Filled email field with 'pedro.lima@mail.com' on #email
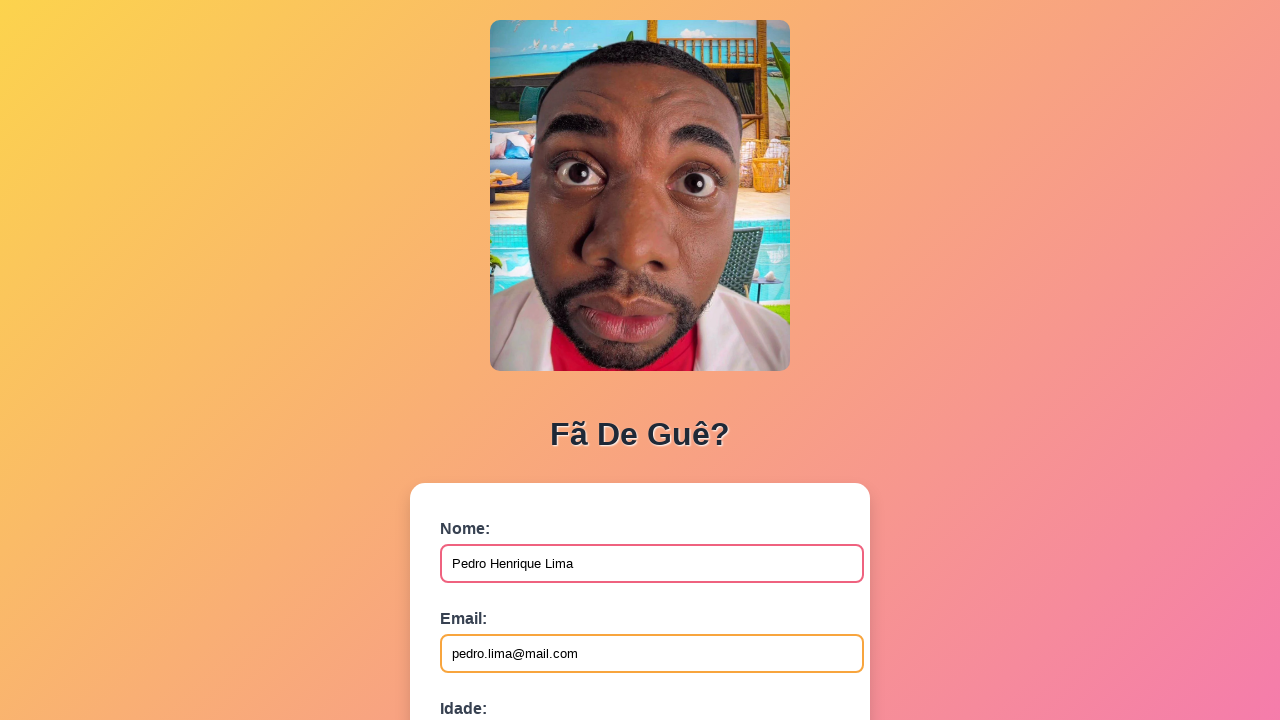

Filled age field with decimal value '10.5' on #idade
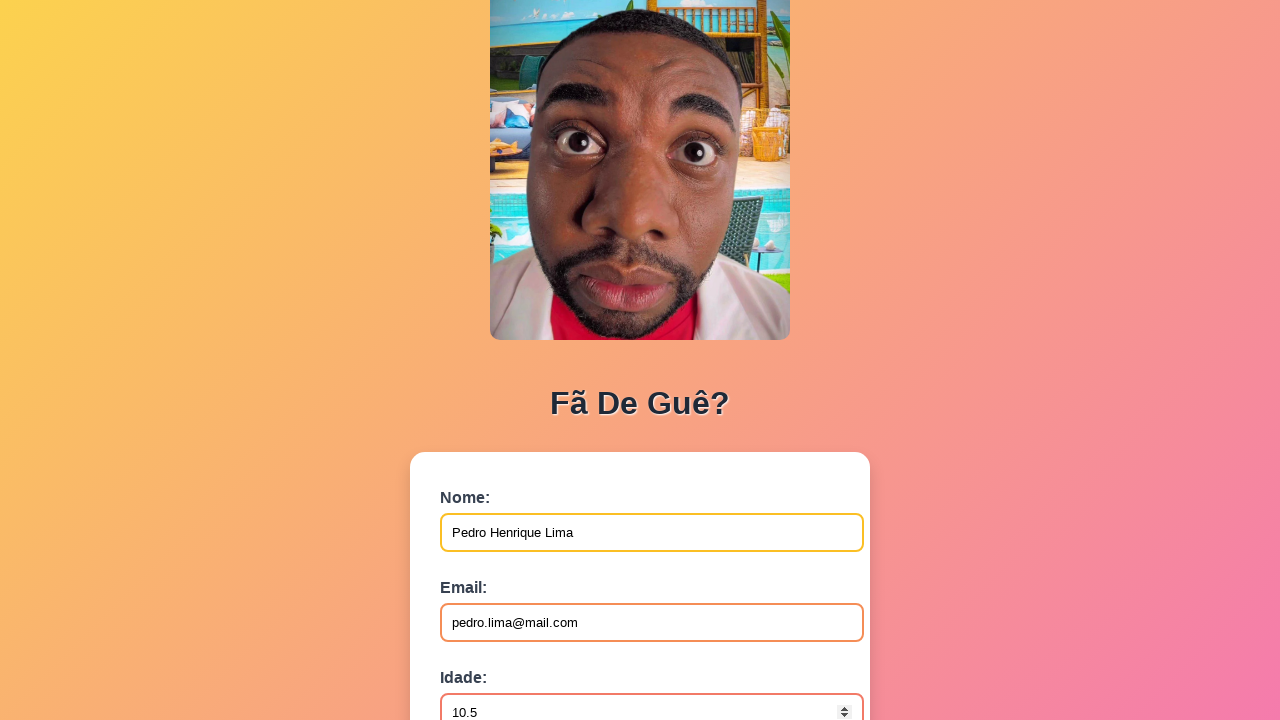

Clicked submit button to submit registration form at (490, 569) on button[type='submit']
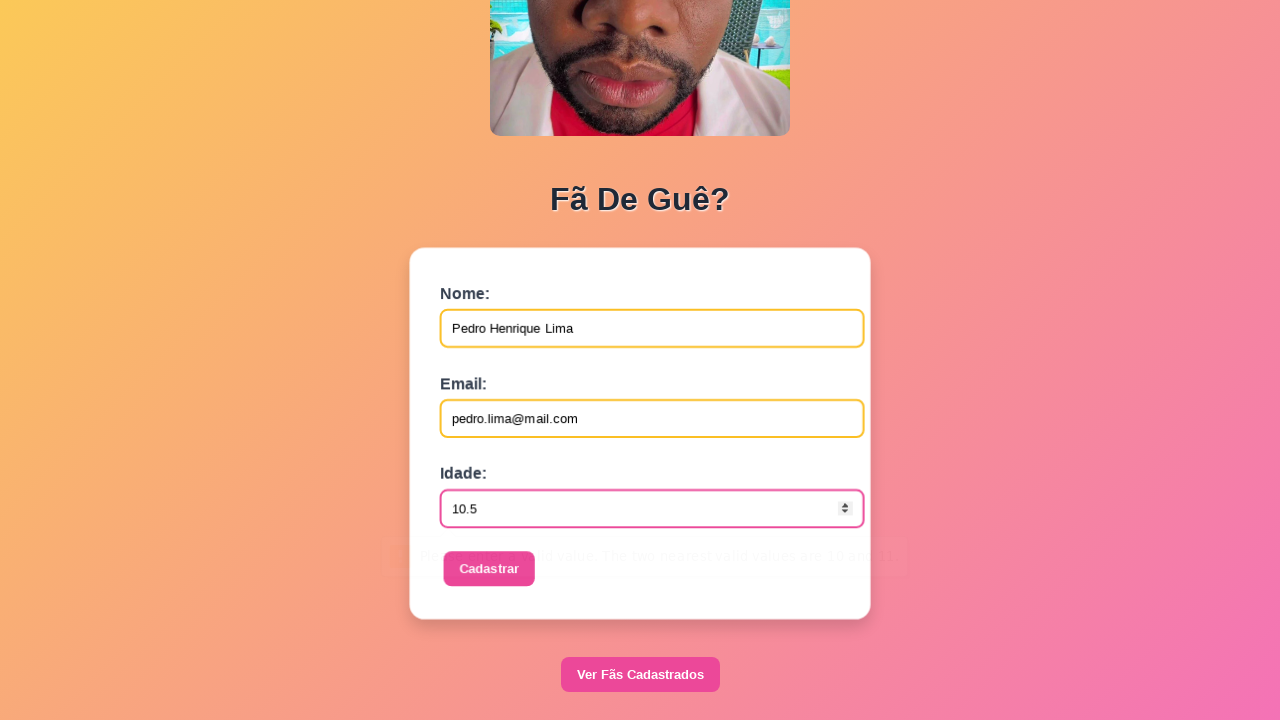

Waited 500ms for alert handling
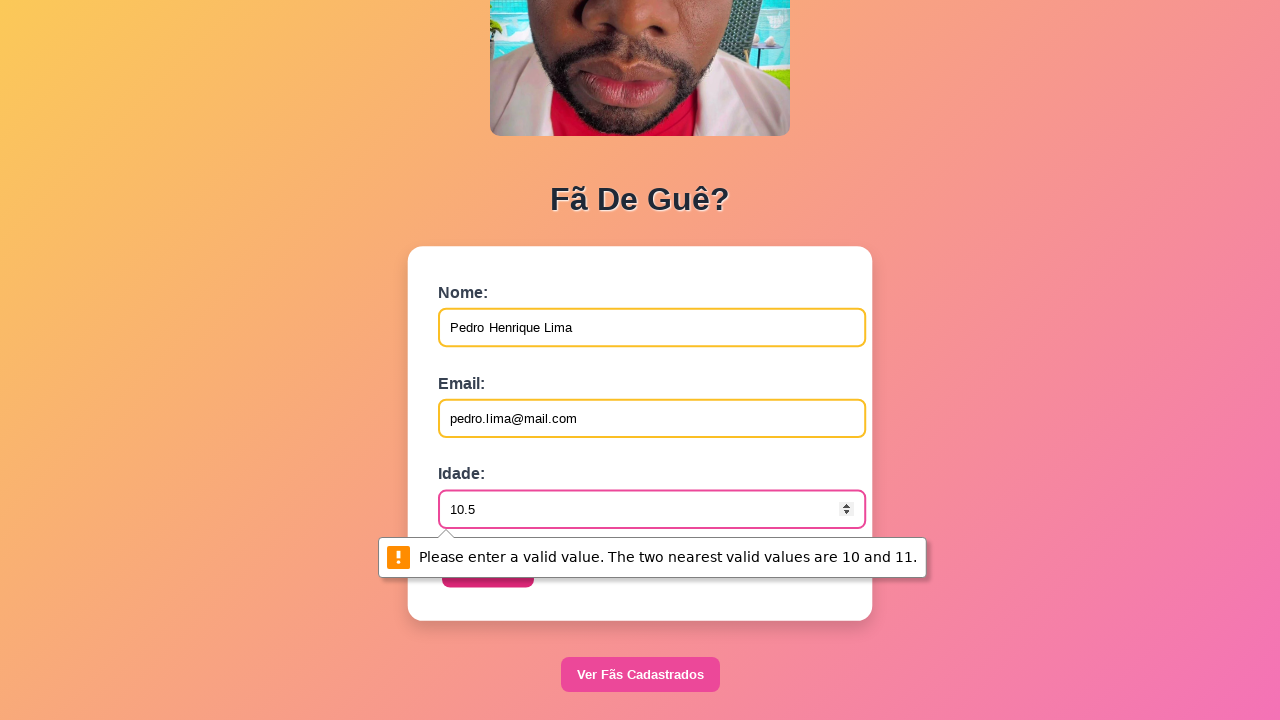

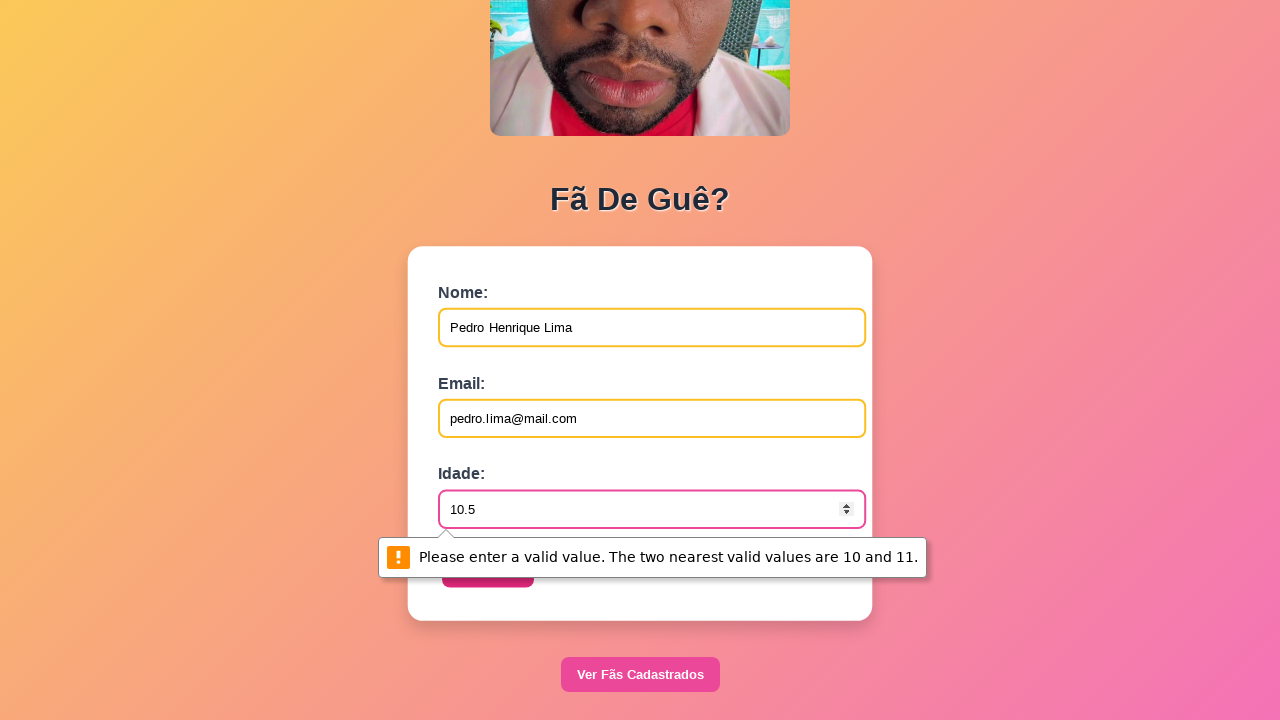